Tests marking all todo items as completed using the toggle-all checkbox

Starting URL: https://demo.playwright.dev/todomvc

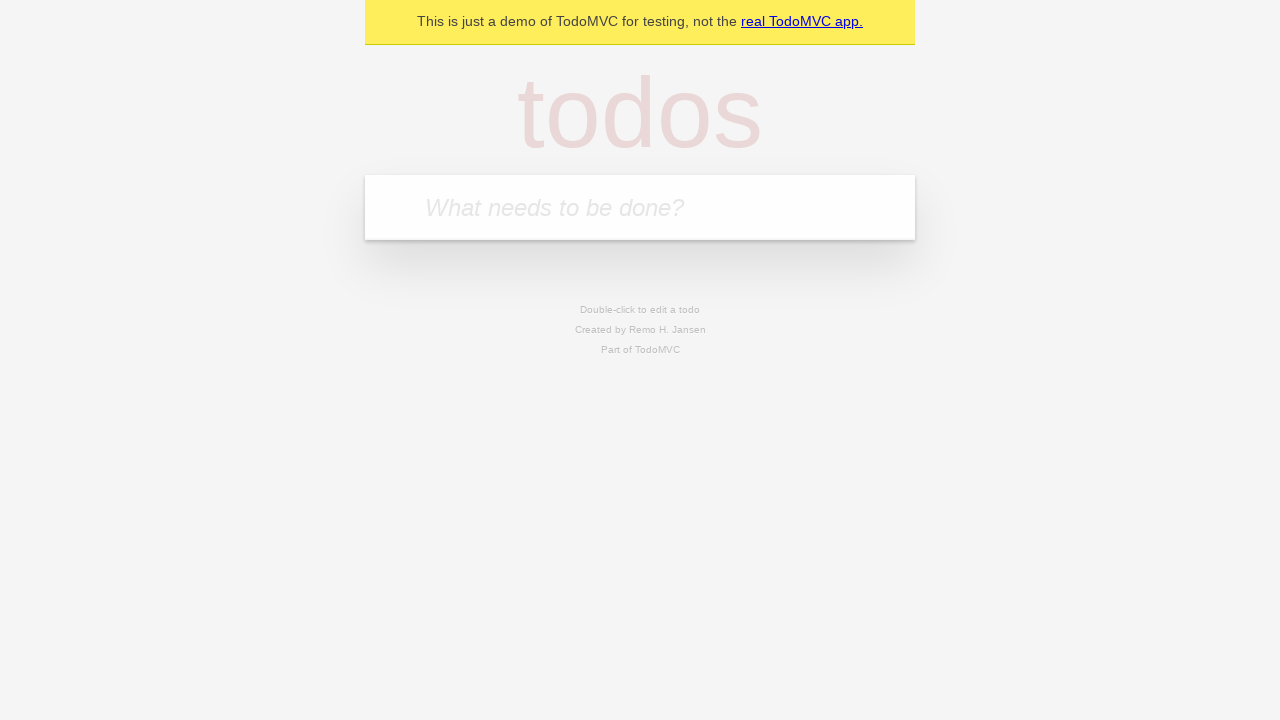

Navigated to TodoMVC demo page
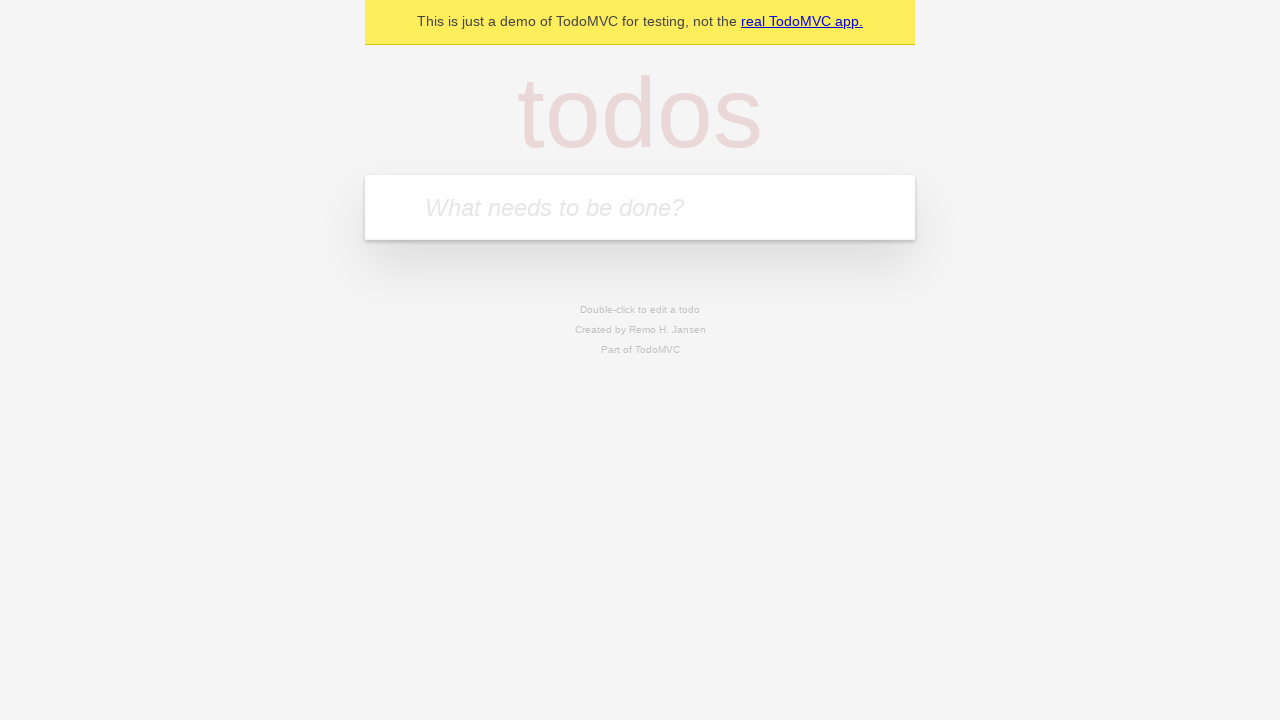

Located the new todo input field
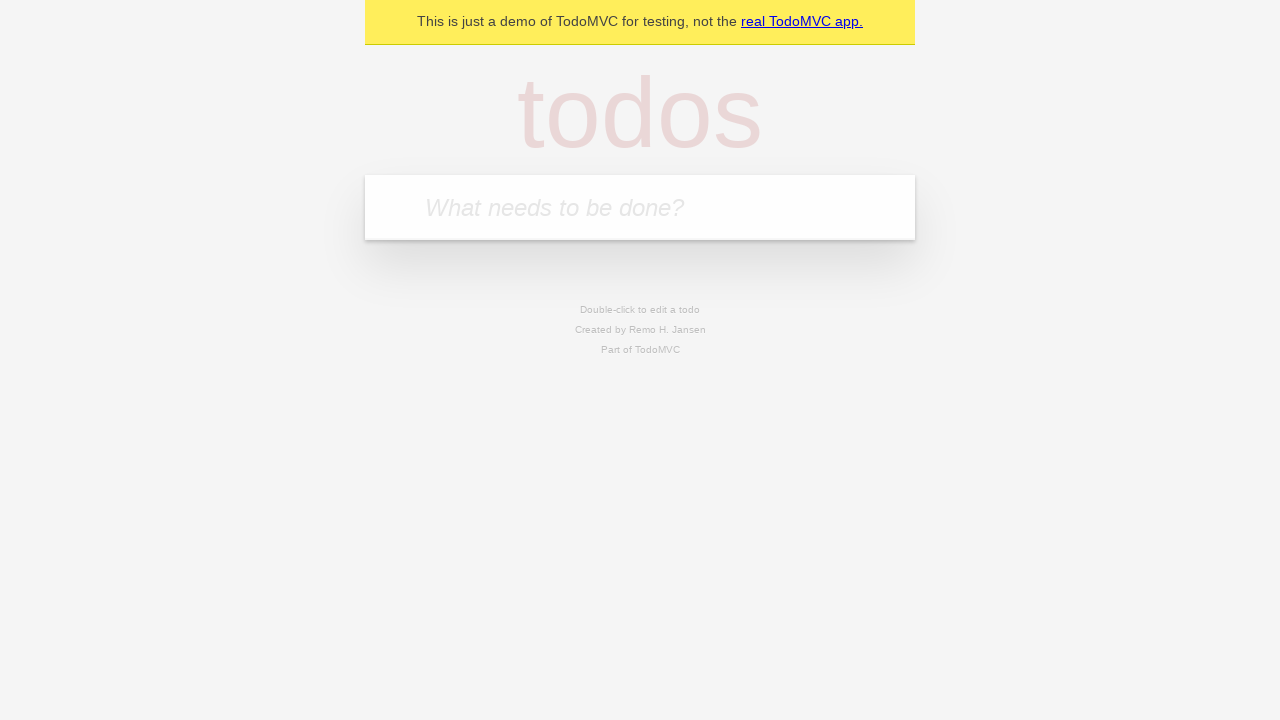

Filled todo input with 'buy some cheese' on internal:attr=[placeholder="What needs to be done?"i]
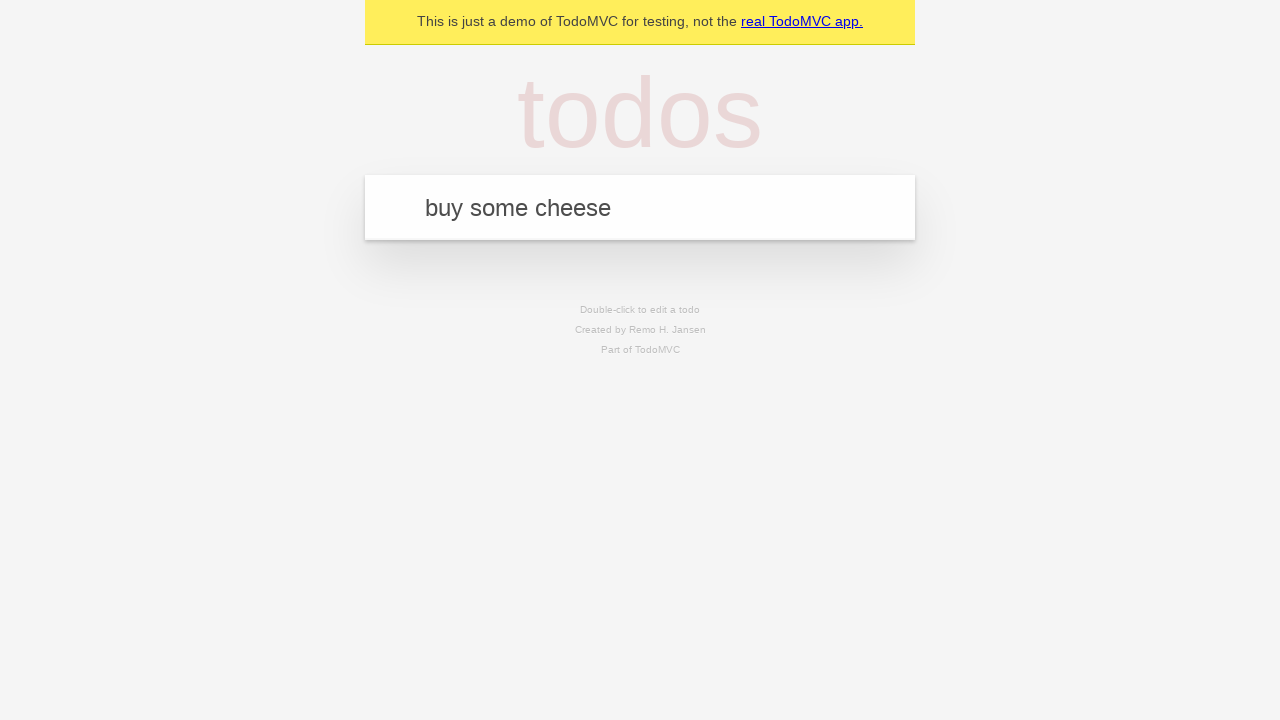

Pressed Enter to add 'buy some cheese' to the list on internal:attr=[placeholder="What needs to be done?"i]
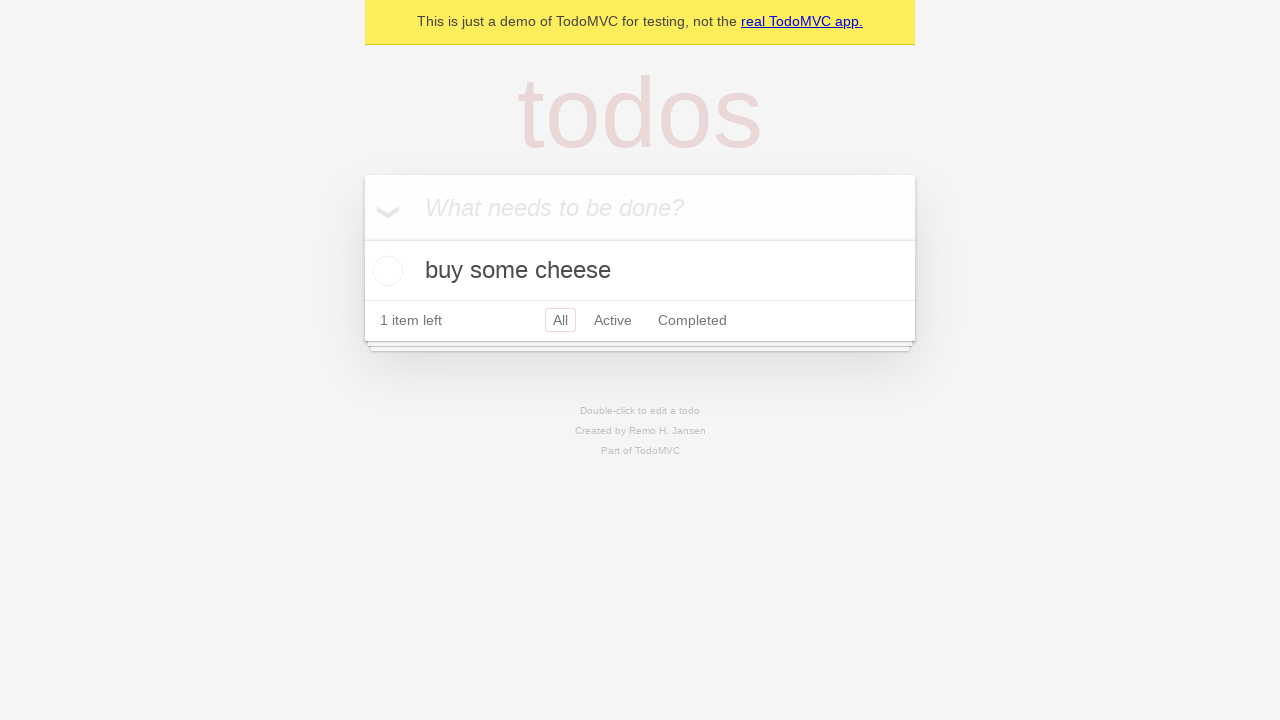

Filled todo input with 'feed the cat' on internal:attr=[placeholder="What needs to be done?"i]
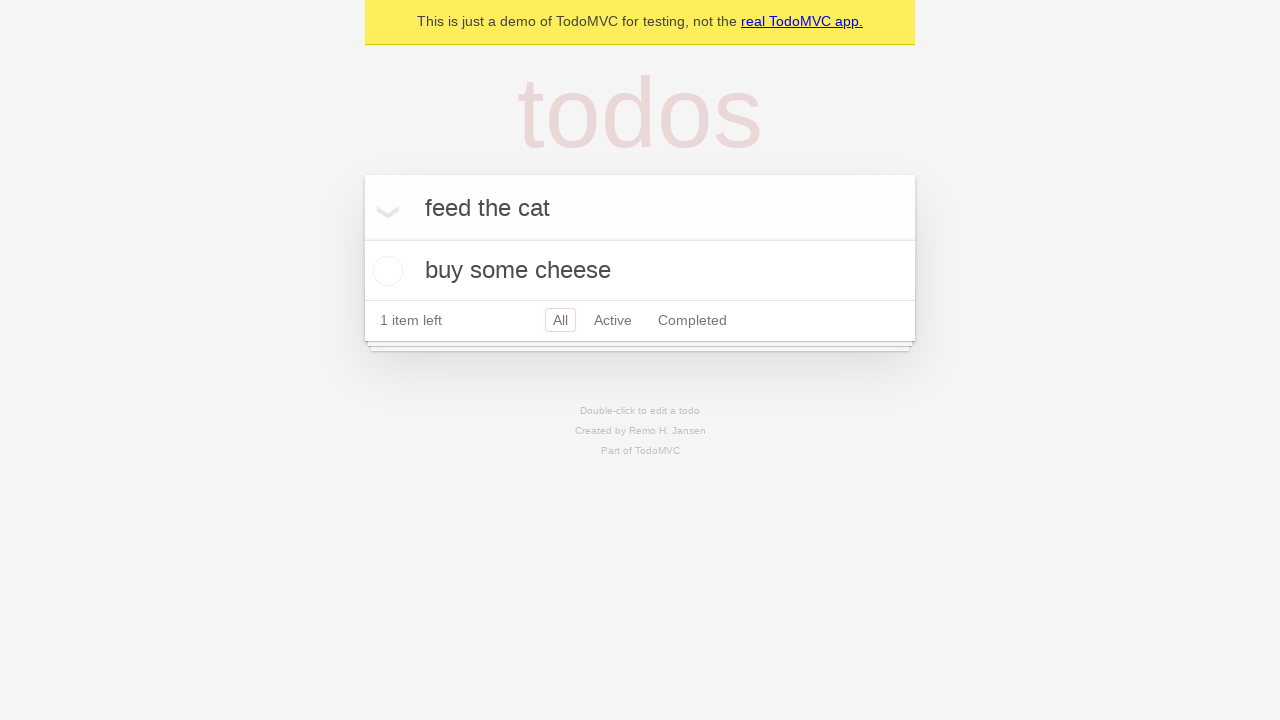

Pressed Enter to add 'feed the cat' to the list on internal:attr=[placeholder="What needs to be done?"i]
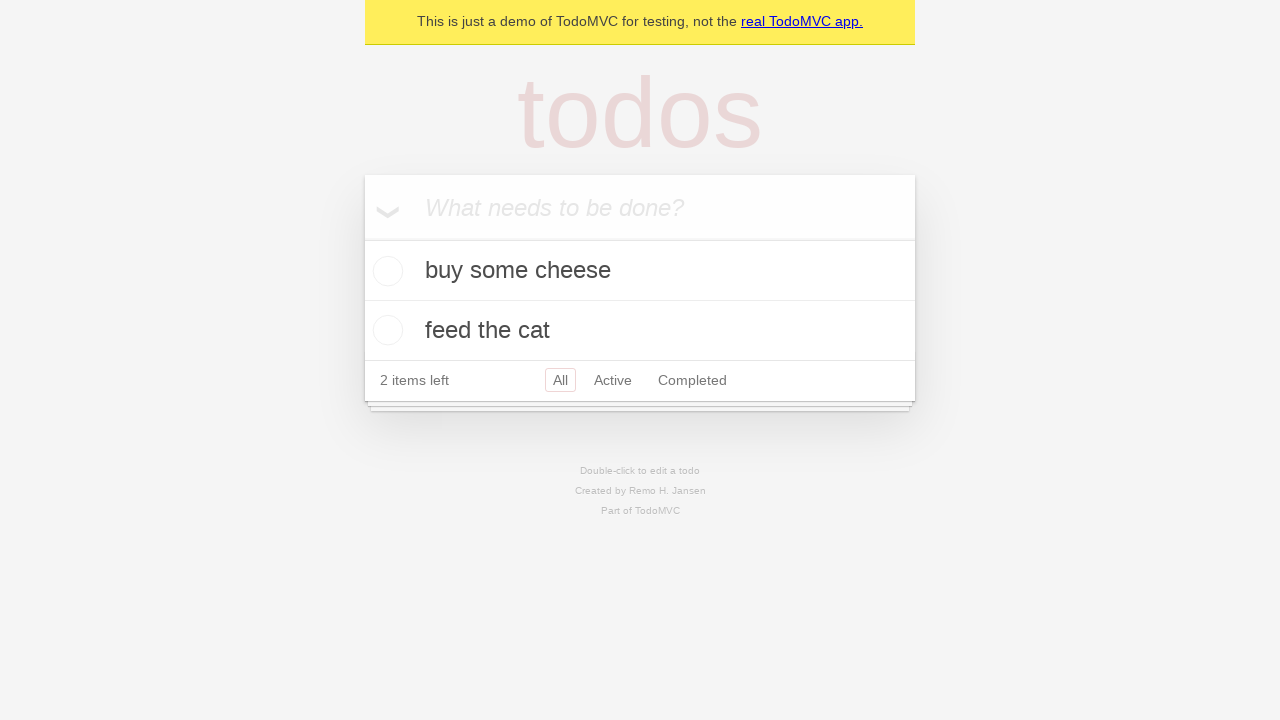

Filled todo input with 'book a doctors appointment' on internal:attr=[placeholder="What needs to be done?"i]
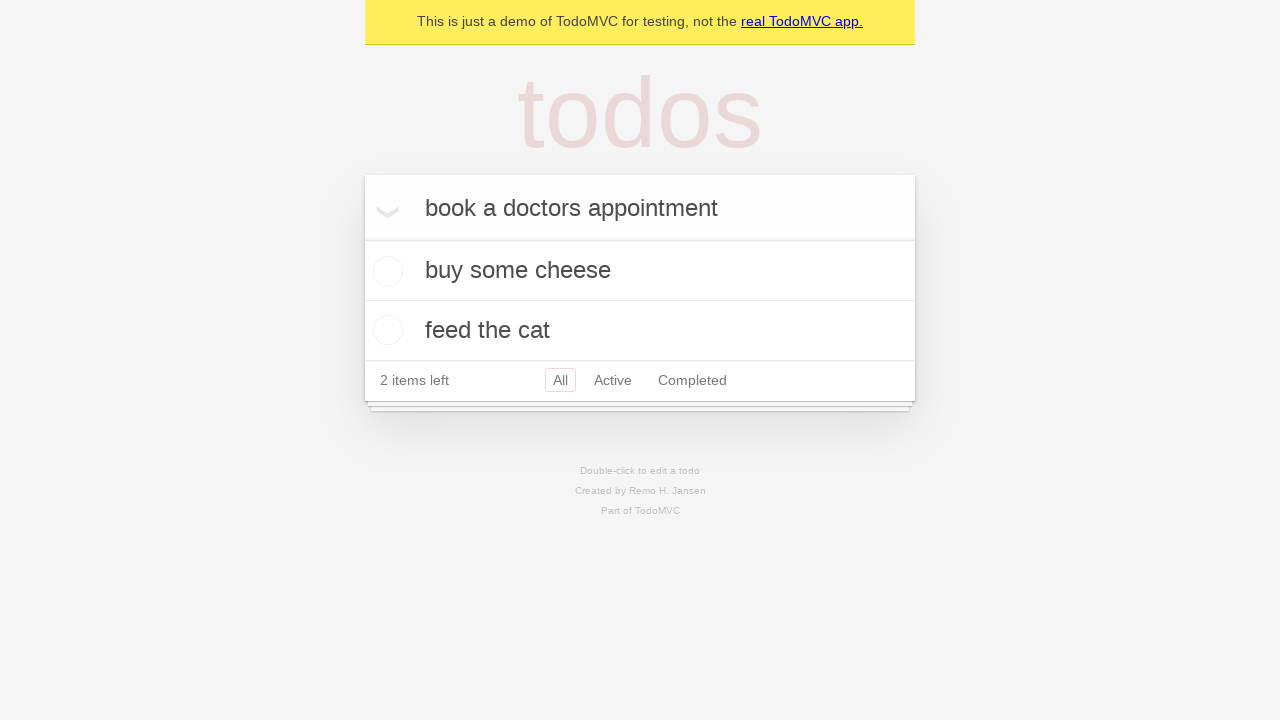

Pressed Enter to add 'book a doctors appointment' to the list on internal:attr=[placeholder="What needs to be done?"i]
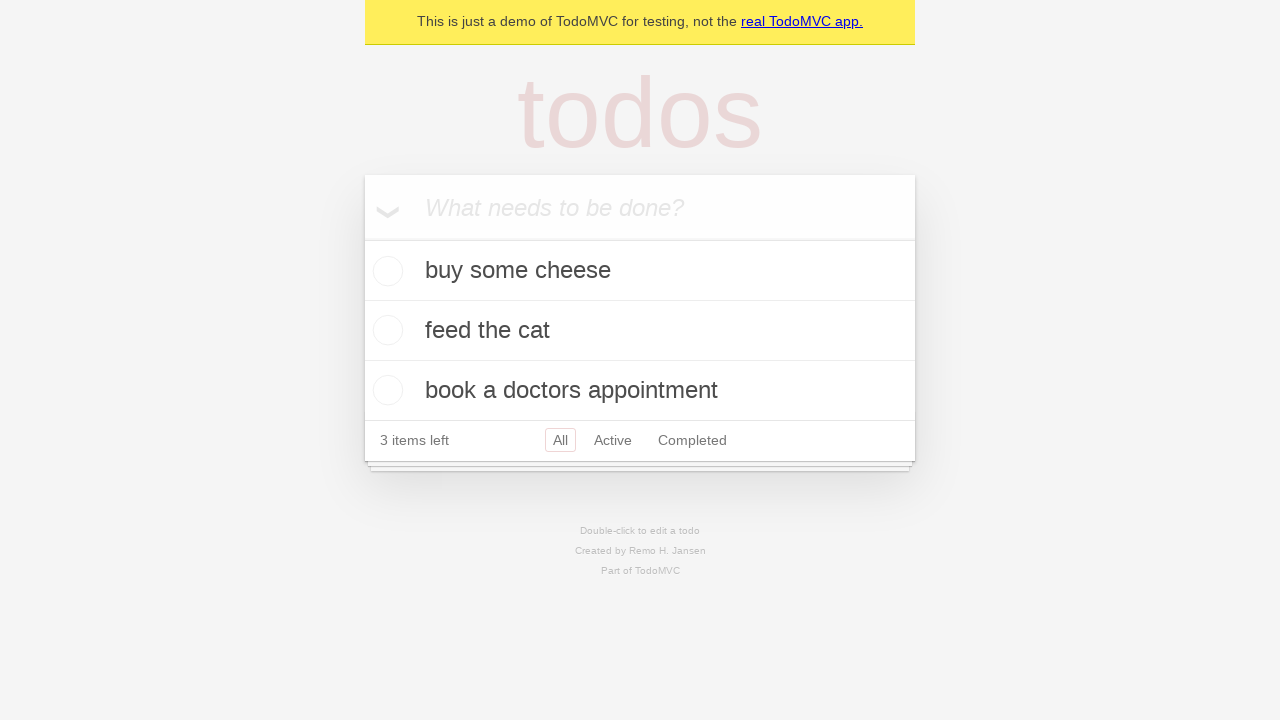

Clicked 'Mark all as complete' checkbox at (362, 238) on internal:label="Mark all as complete"i
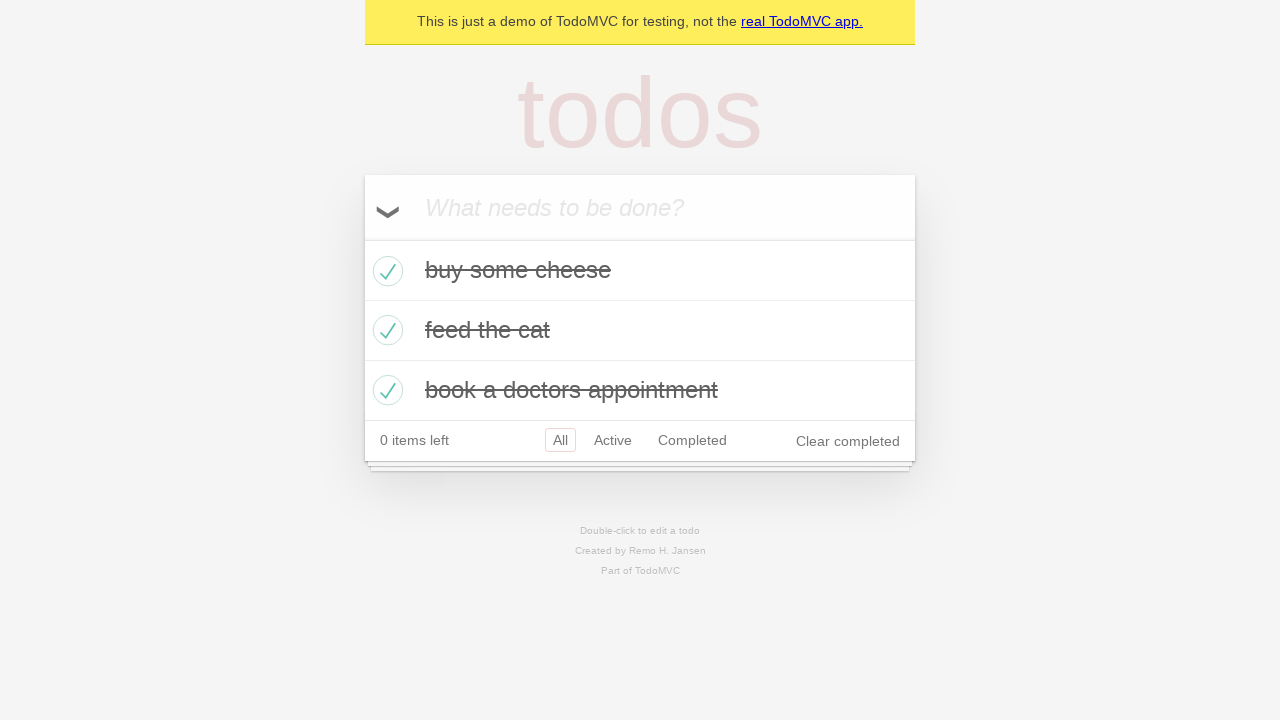

Verified all todo items are marked as completed
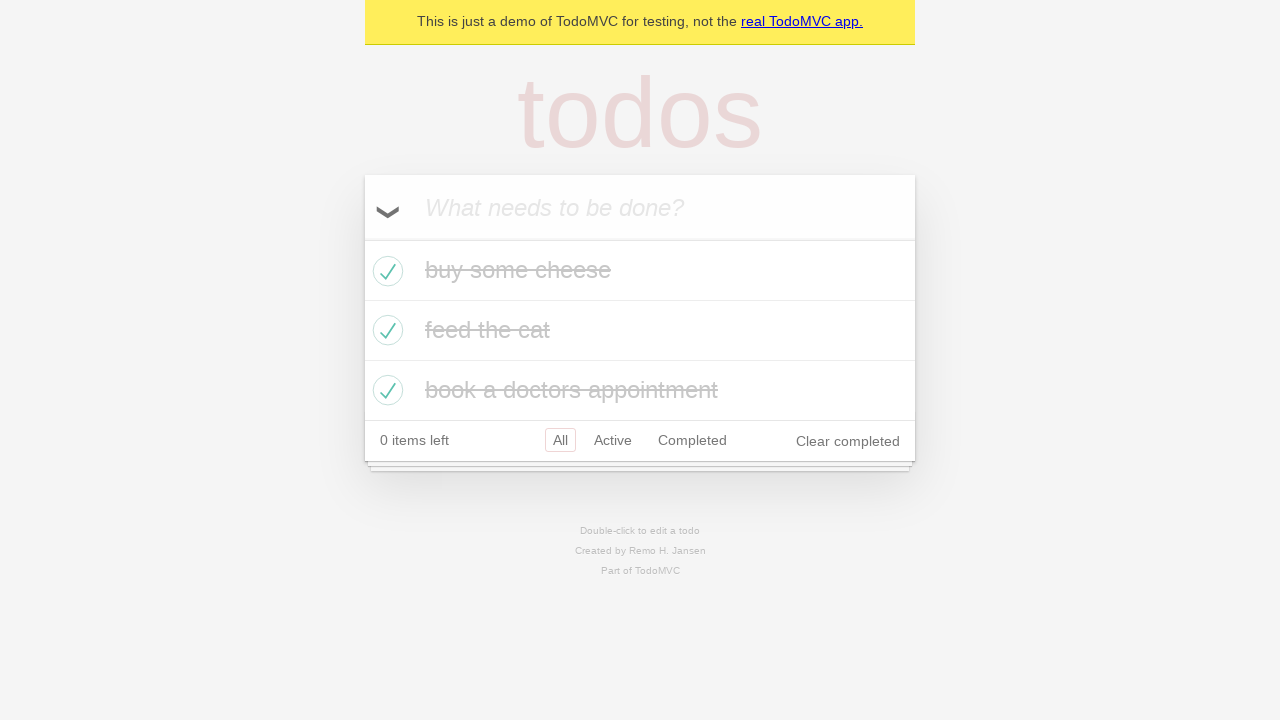

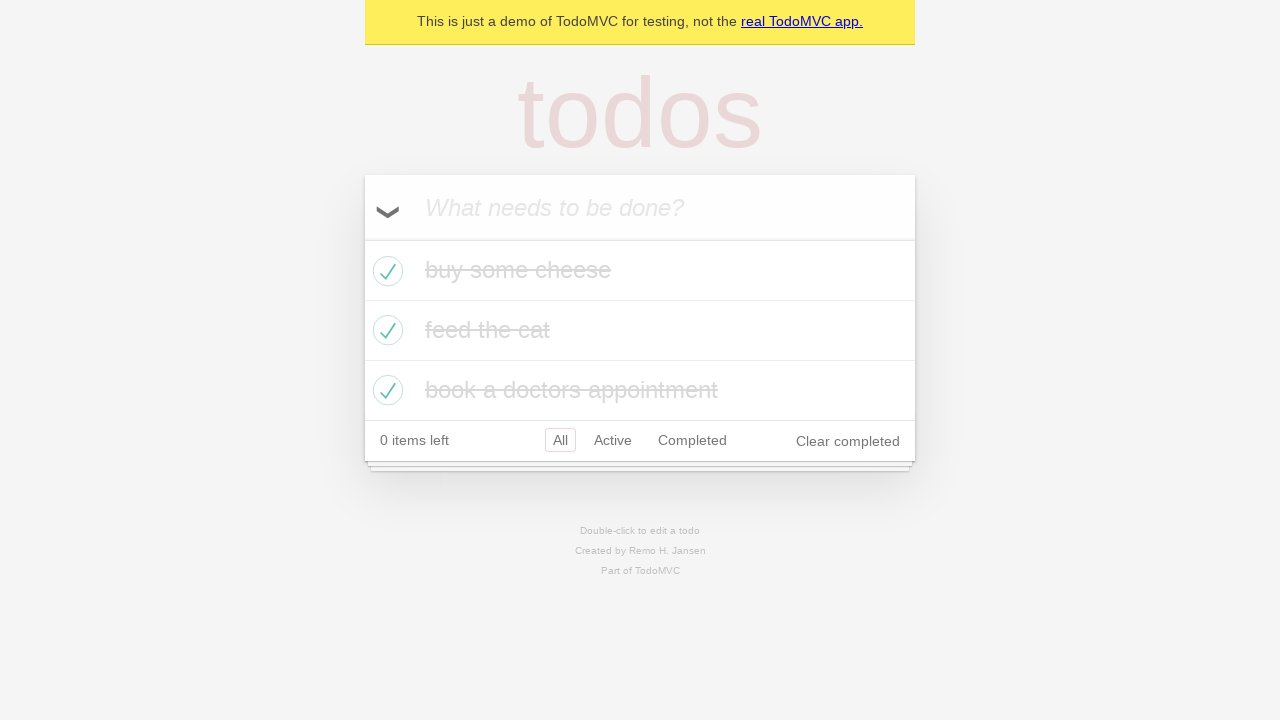